Fills out a registration form by entering first name, last name, address, and selecting gender

Starting URL: https://demo.automationtesting.in/Register.html

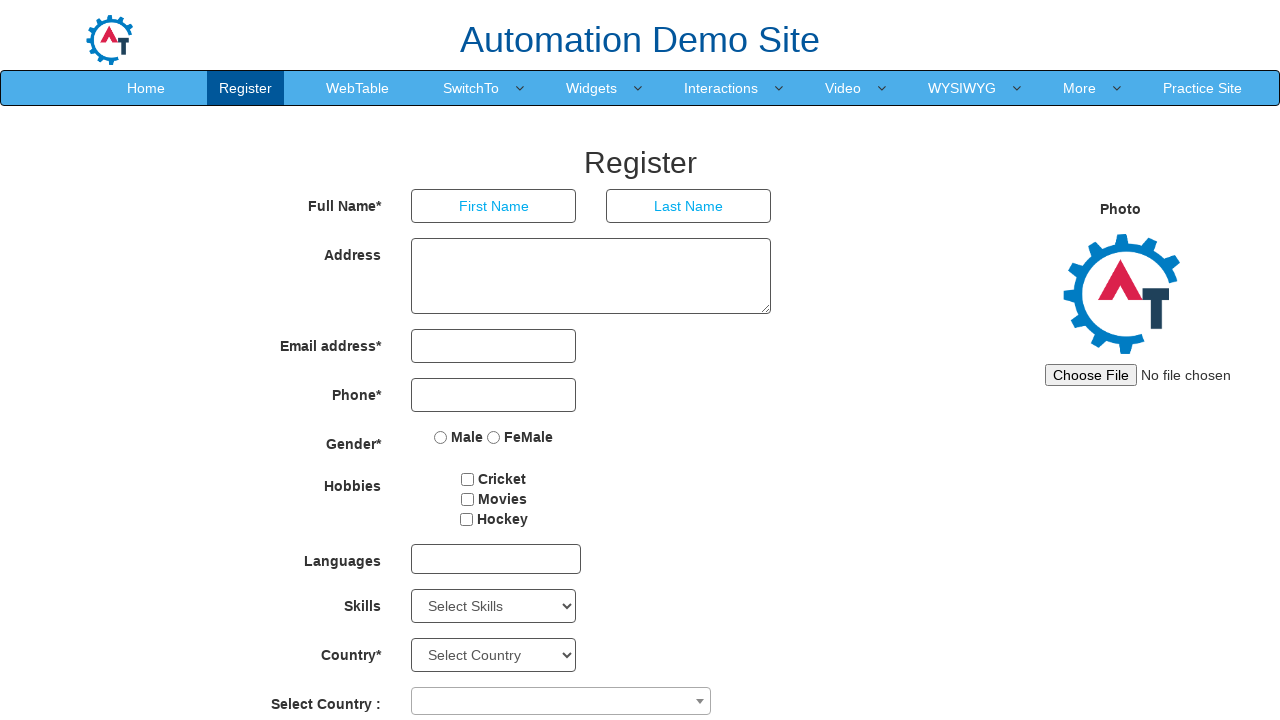

Filled first name field with 'Amitha' on //input[@placeholder='First Name']
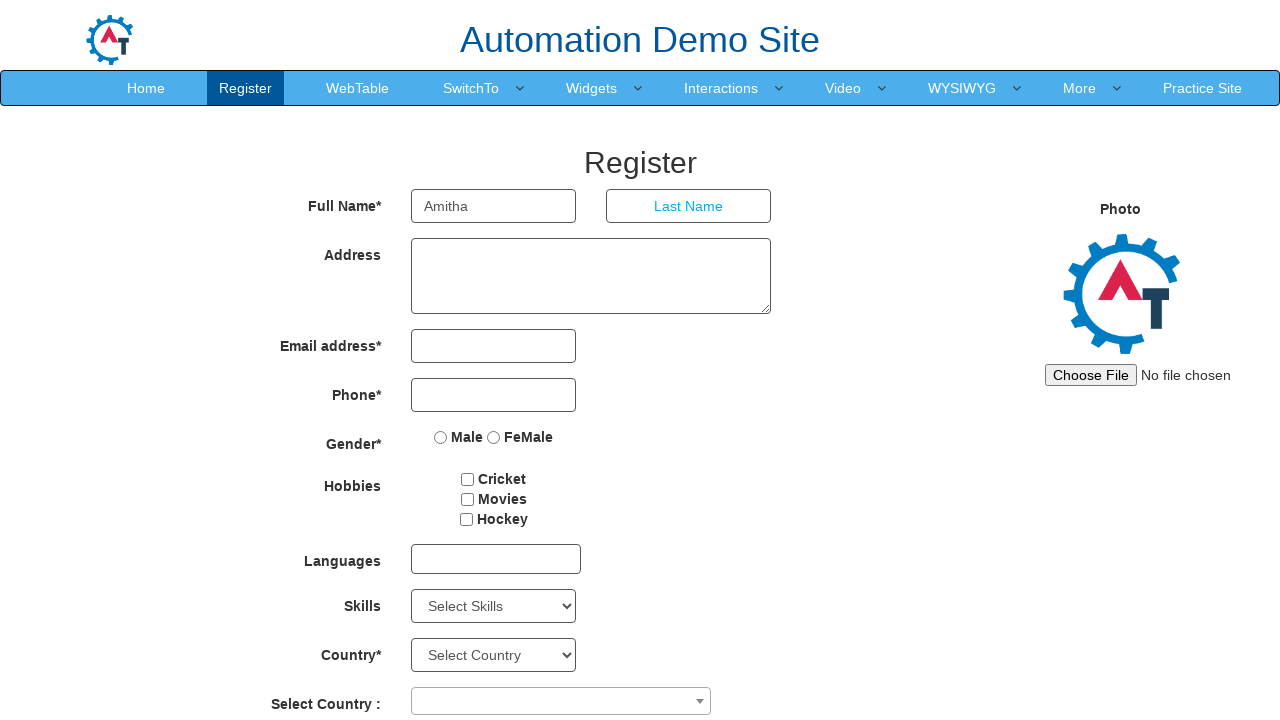

Filled last name field with 'Santhosh' on //input[@placeholder='Last Name']
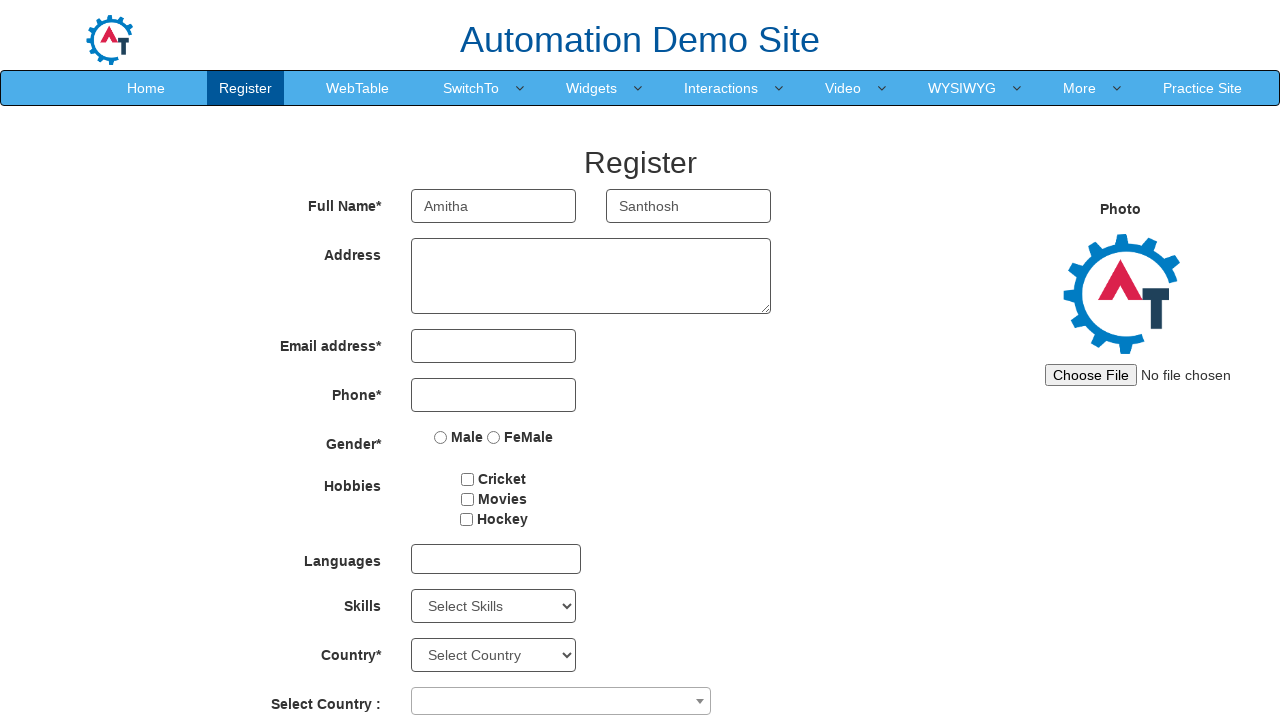

Filled address field with '123, Hmarveng, Bilkhawthlir, Kolasib, Mizoram 796081' on //textarea[@ng-model='Adress']
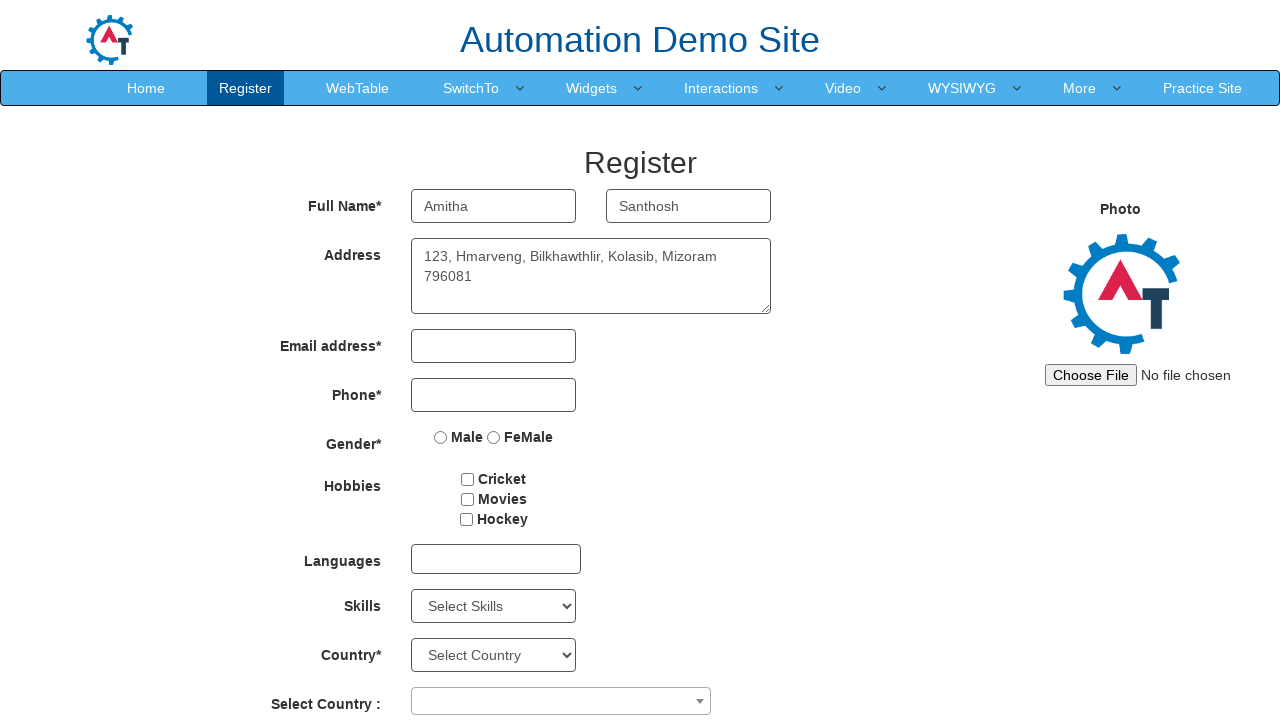

Selected 'FeMale' gender option at (494, 437) on xpath=//input[@value='FeMale']
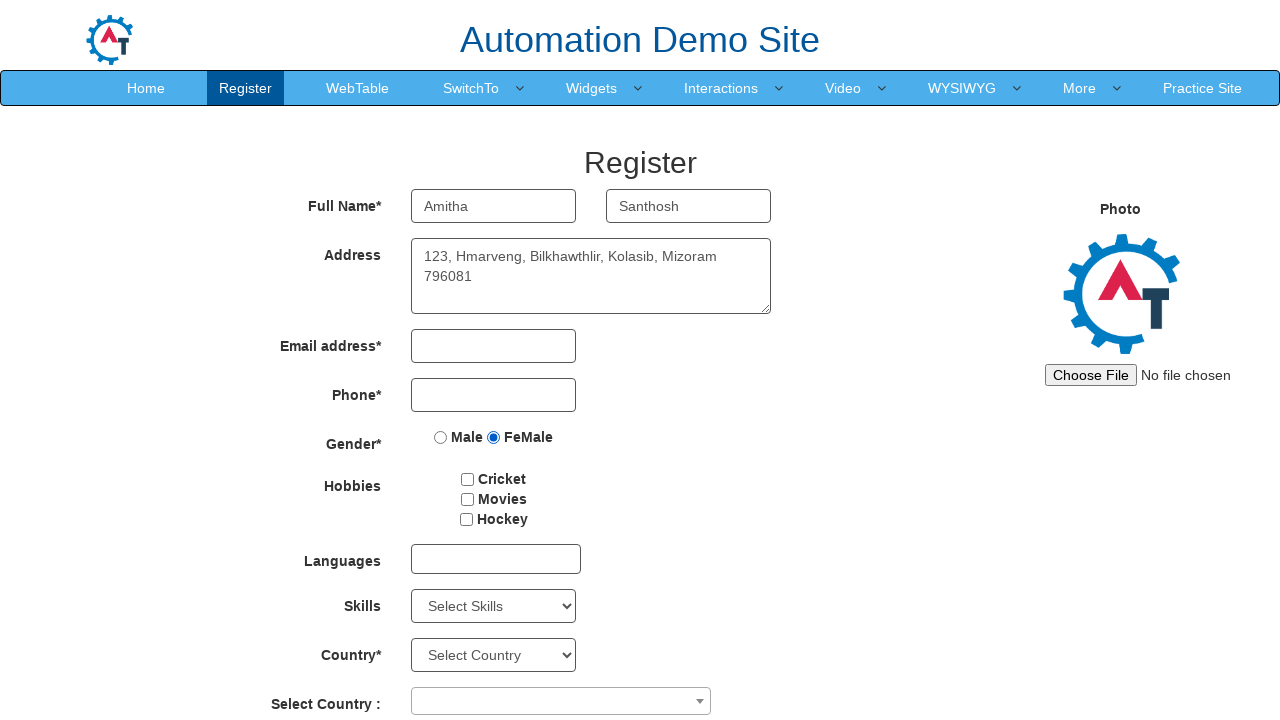

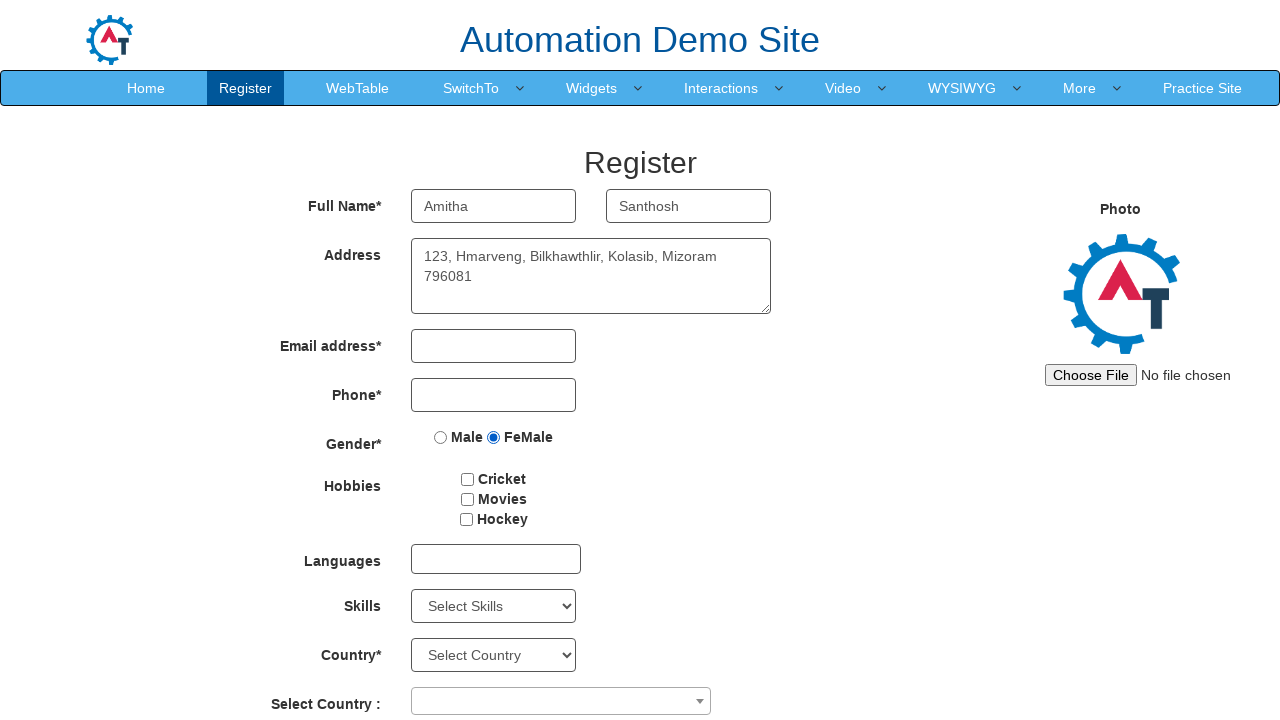